Tests right-click functionality by performing a context click on a button and verifying the resulting message

Starting URL: http://demoqa.com/buttons

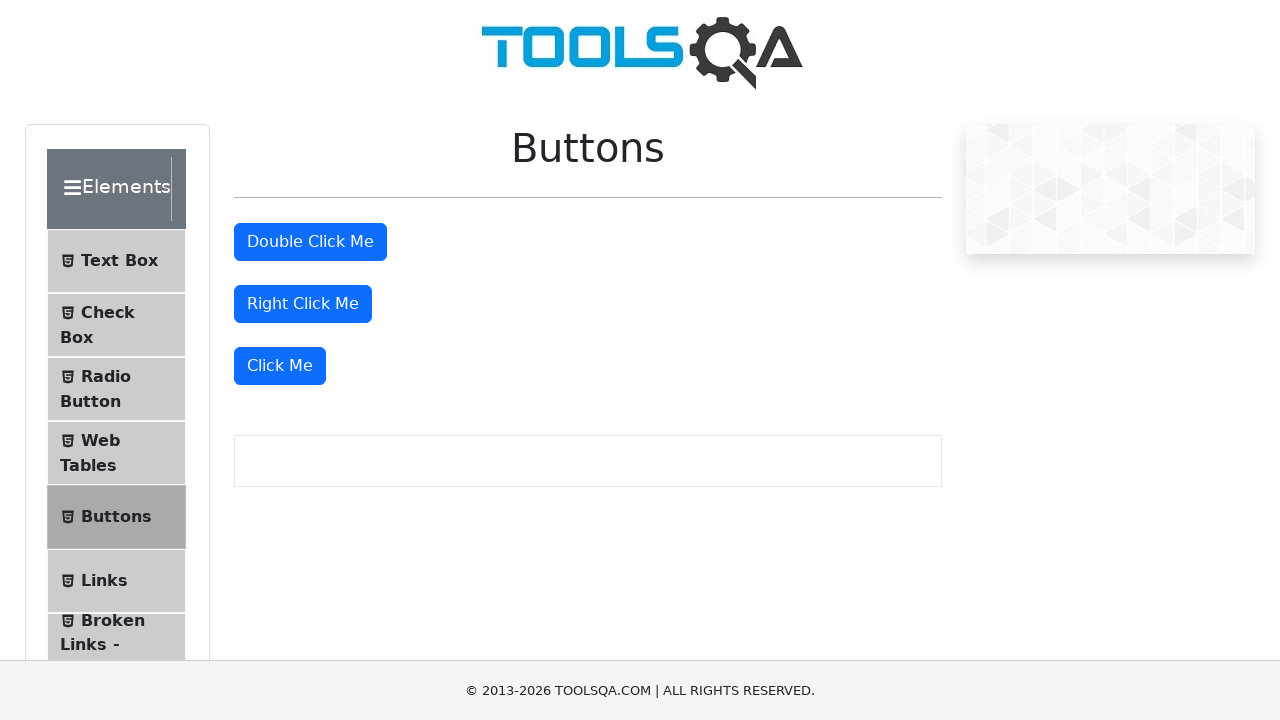

Located right-click button element
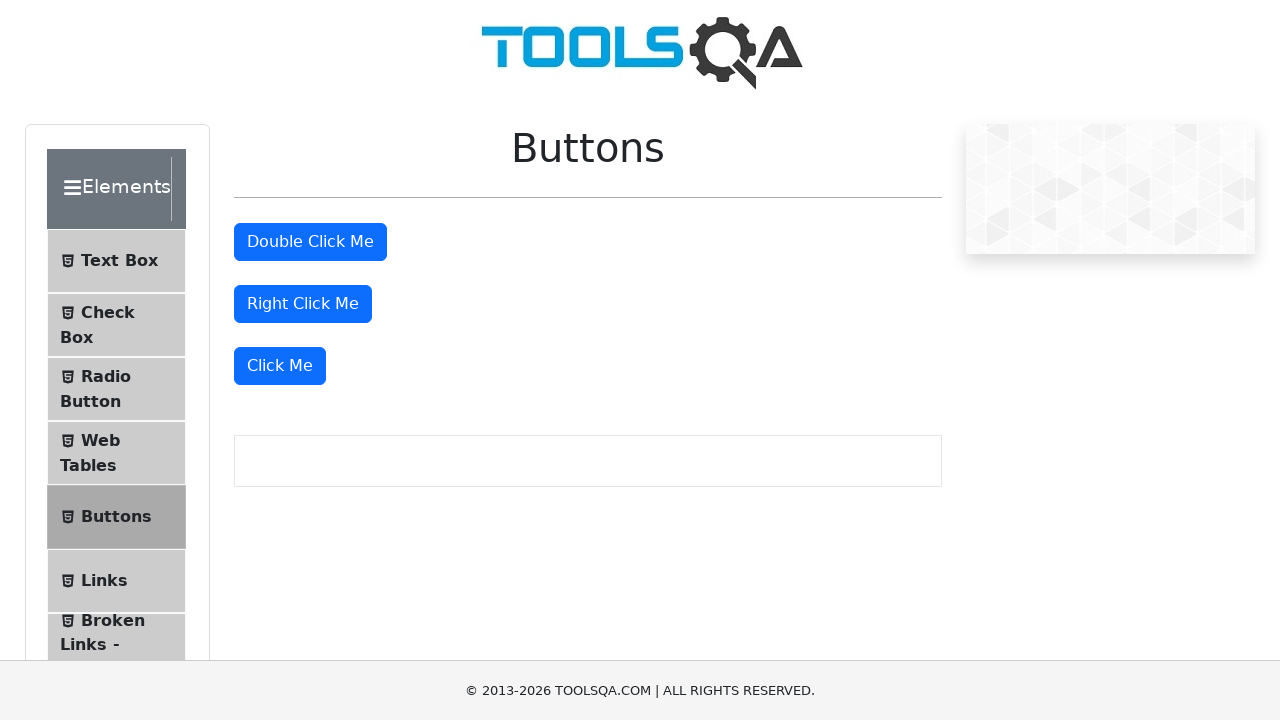

Performed right-click on the button at (303, 304) on #rightClickBtn
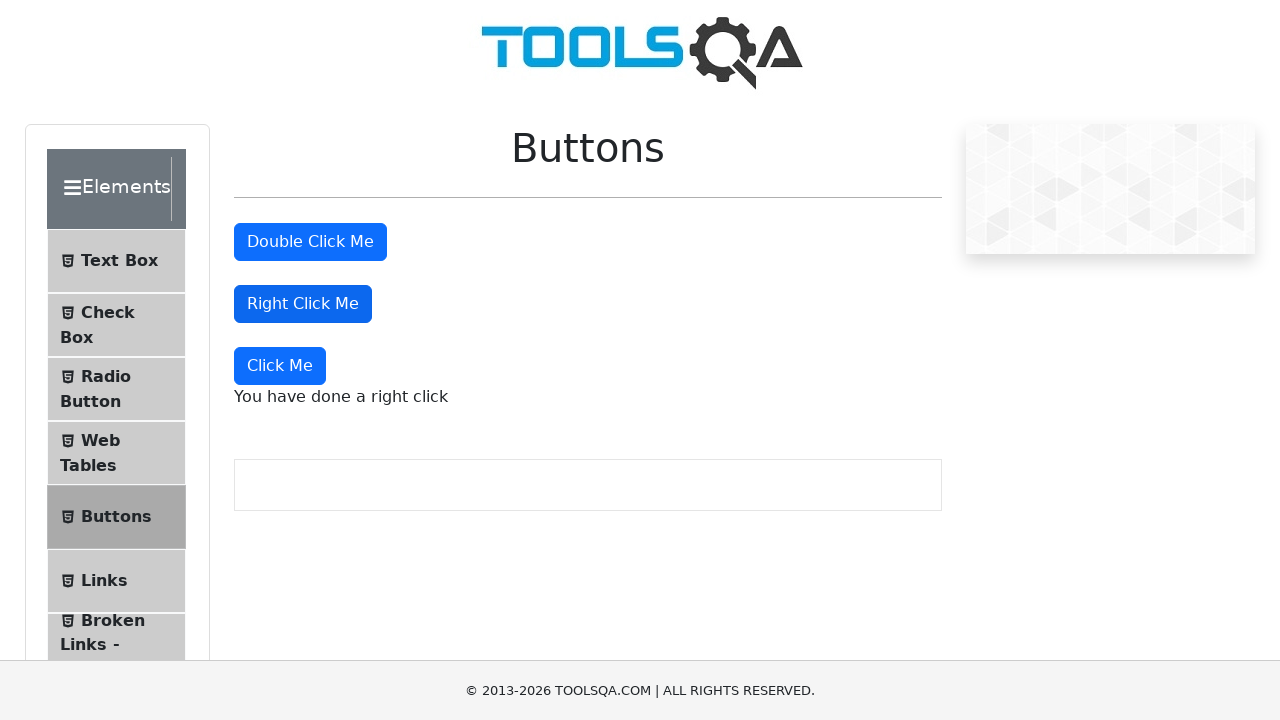

Right-click message appeared on page
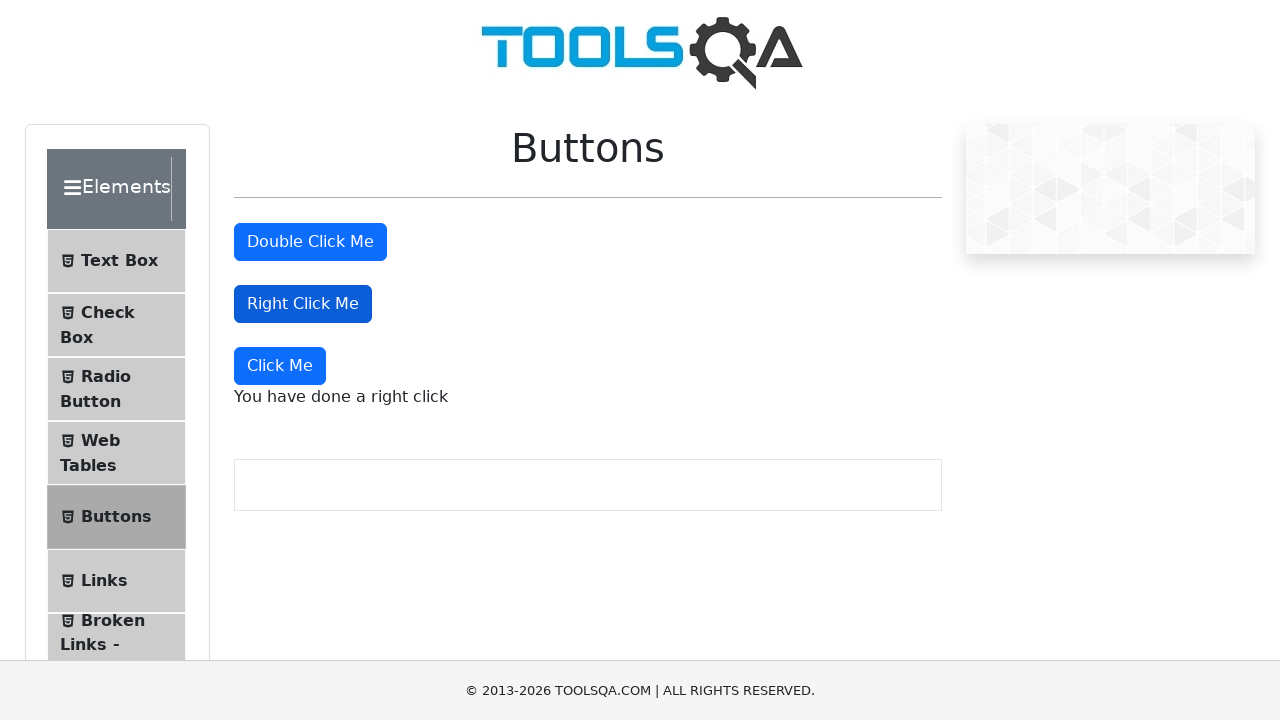

Located right-click message element
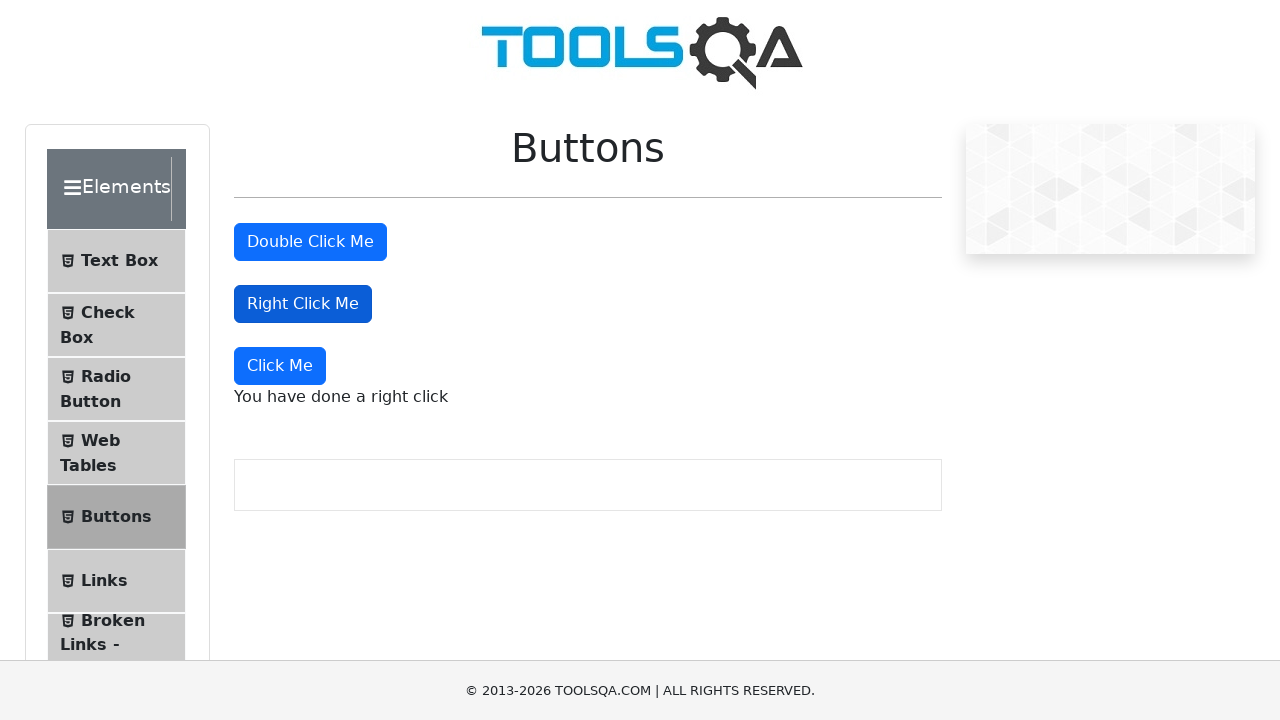

Retrieved message text: You have done a right click
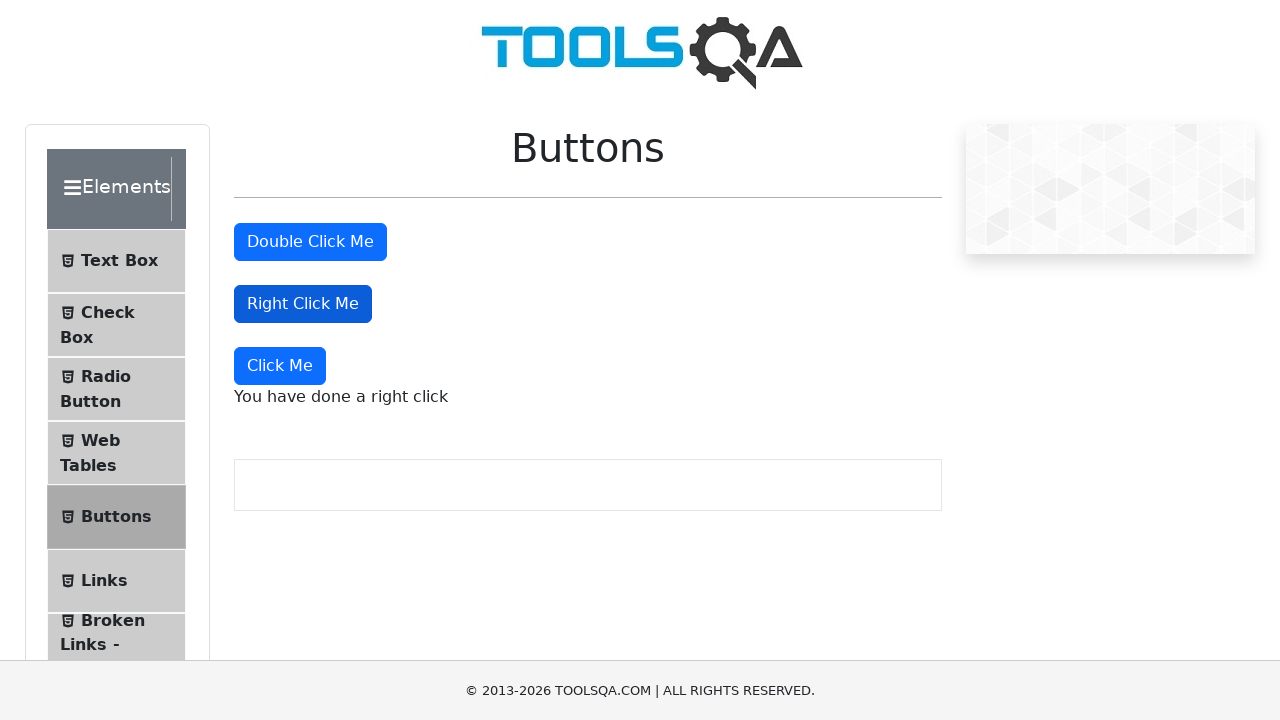

Verified message contains 'right' text
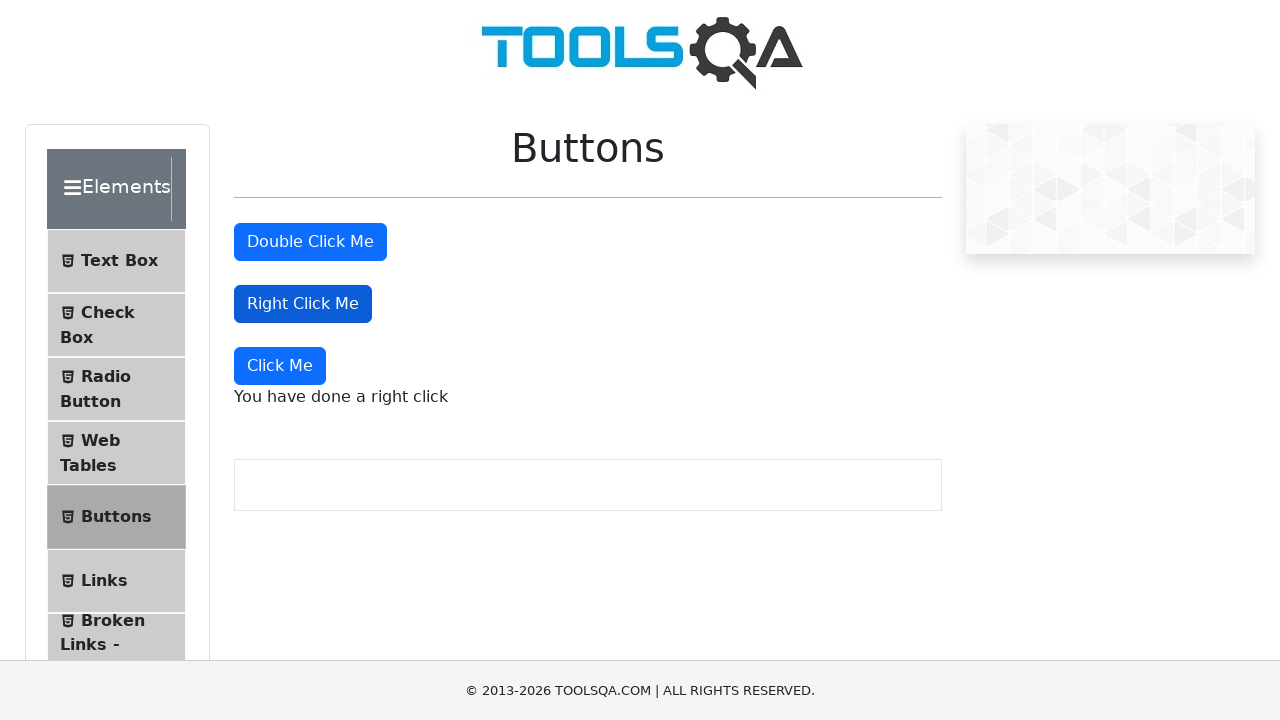

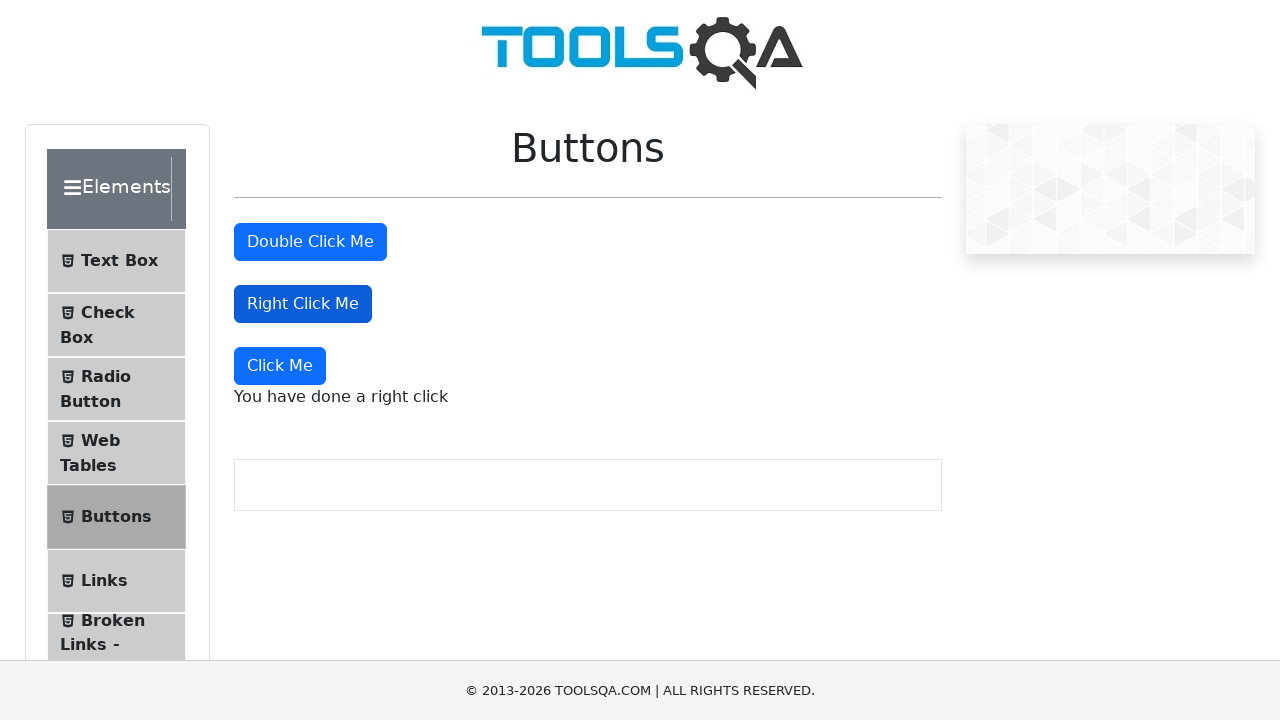